Navigates to OrangeHRM login page and clicks on the "OrangeHRM, Inc" link (likely a footer link to the company website)

Starting URL: https://opensource-demo.orangehrmlive.com/web/index.php/auth/login

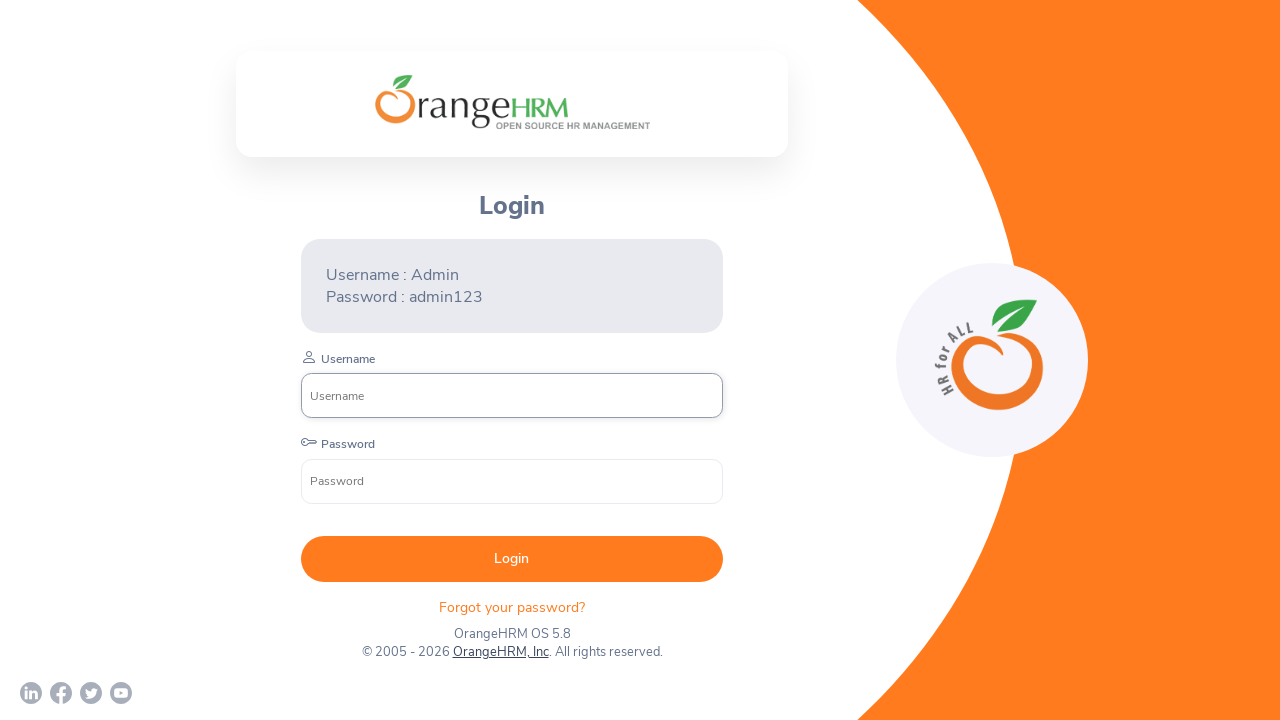

Waited for page to reach networkidle state
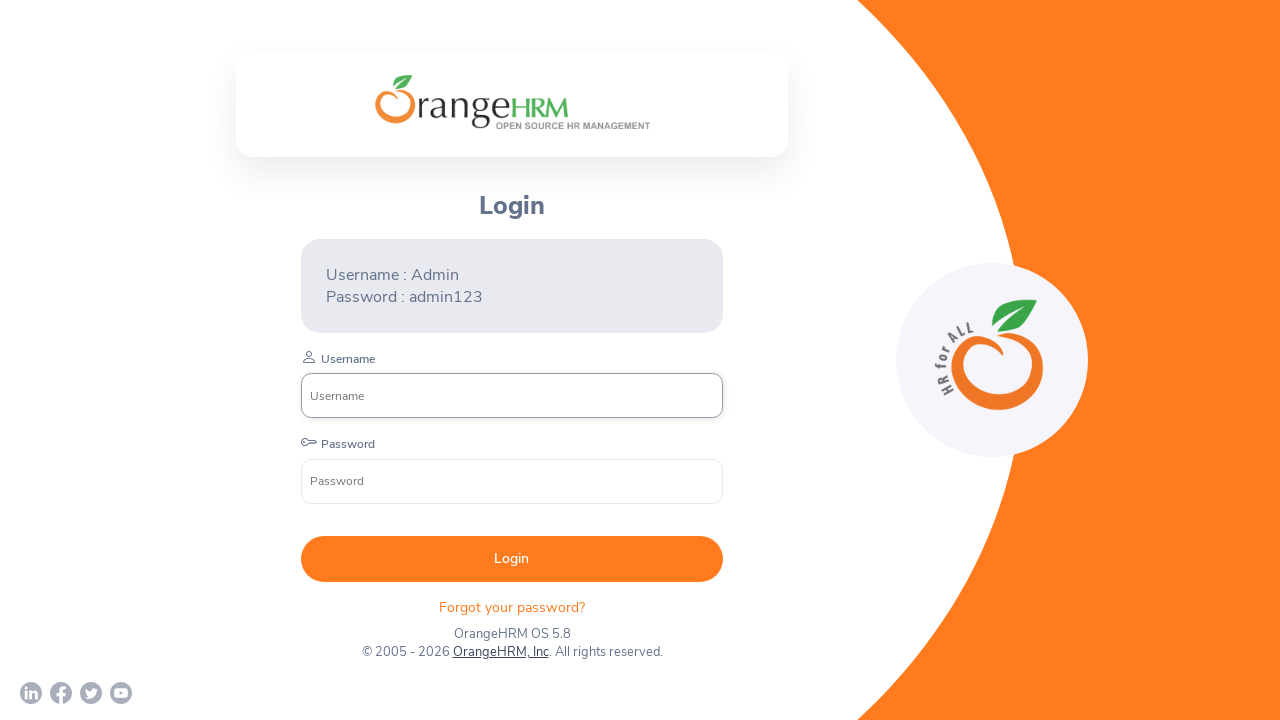

Clicked on the 'OrangeHRM, Inc' link in footer at (500, 652) on text=OrangeHRM, Inc
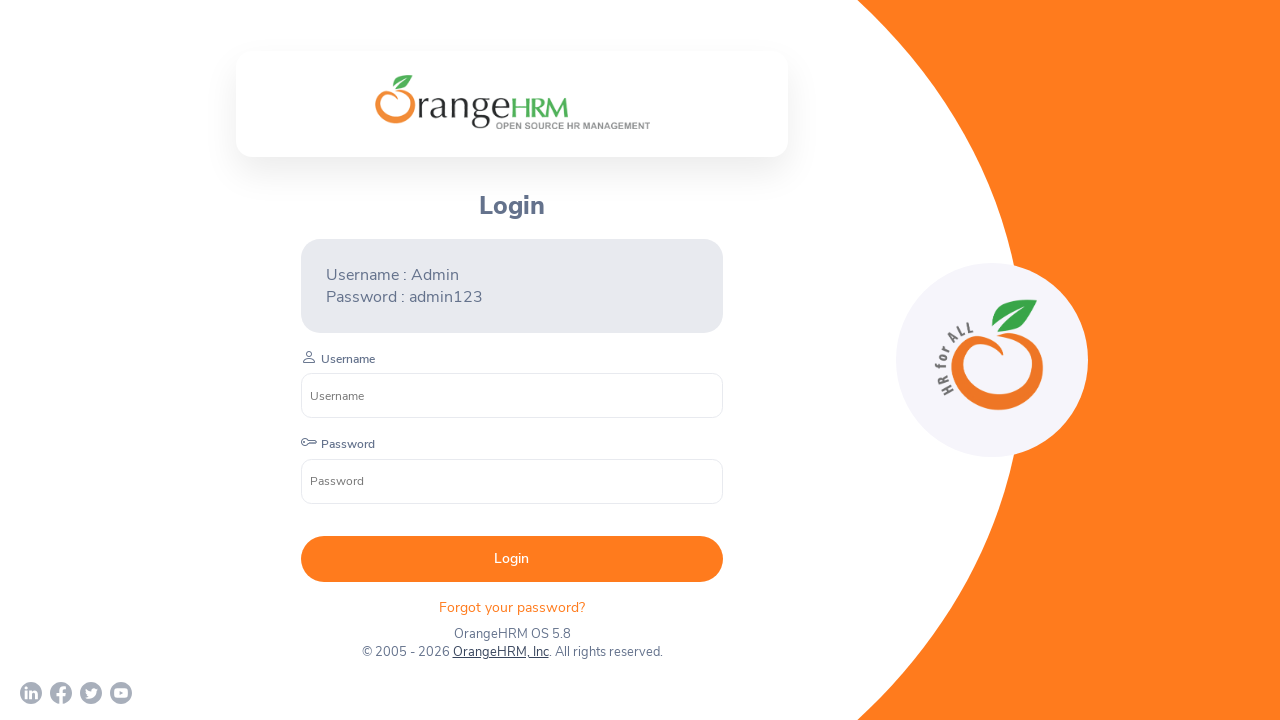

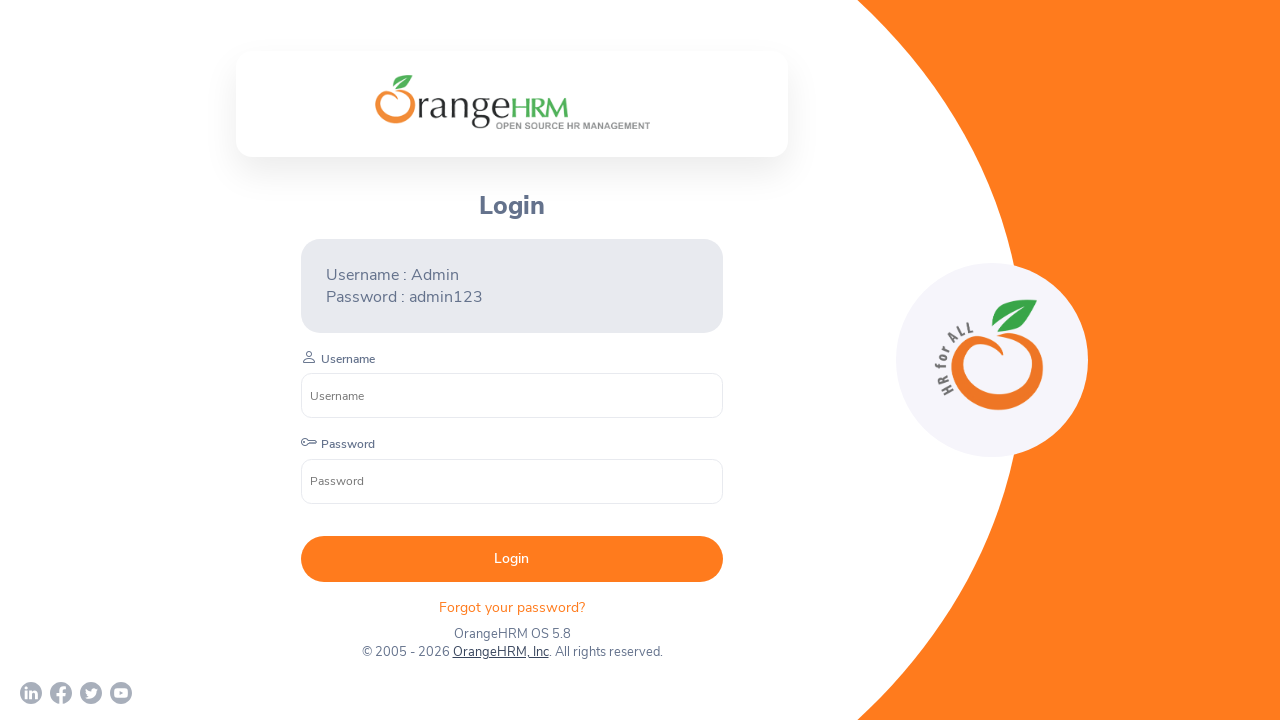